Tests that pressing Escape cancels edits to a todo item

Starting URL: https://demo.playwright.dev/todomvc

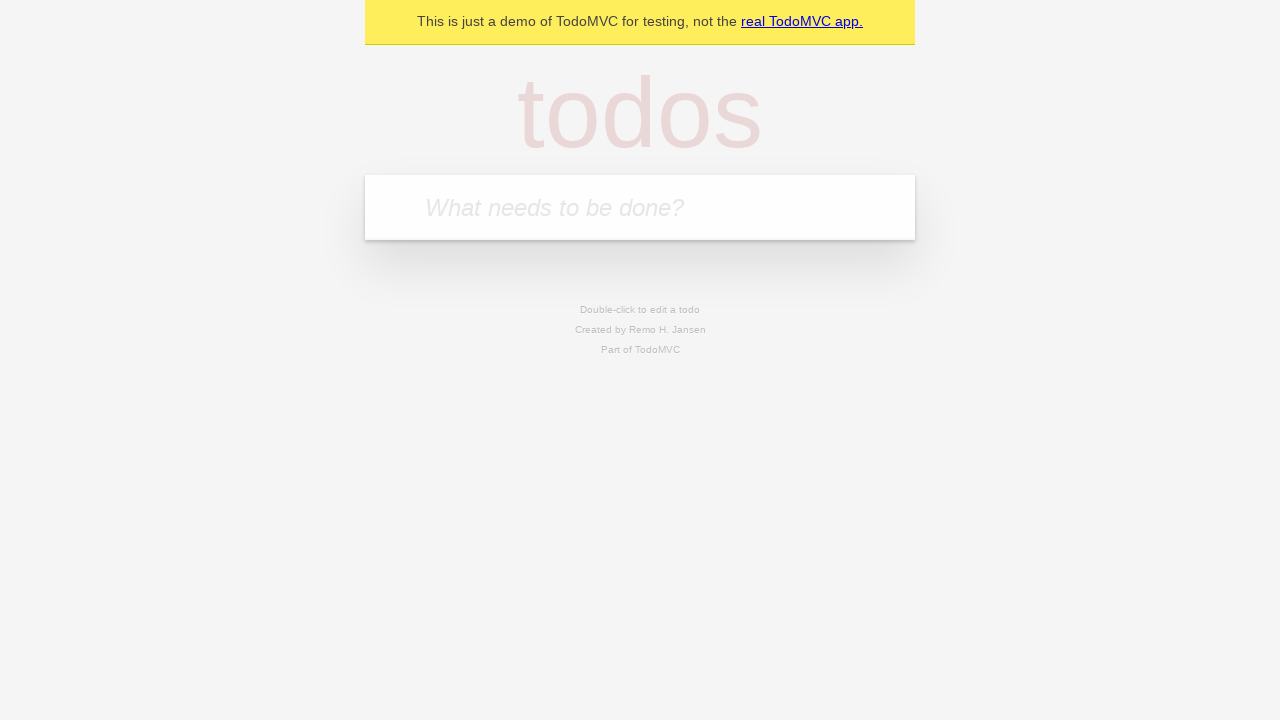

Filled first todo item with 'buy some cheese' on internal:attr=[placeholder="What needs to be done?"i]
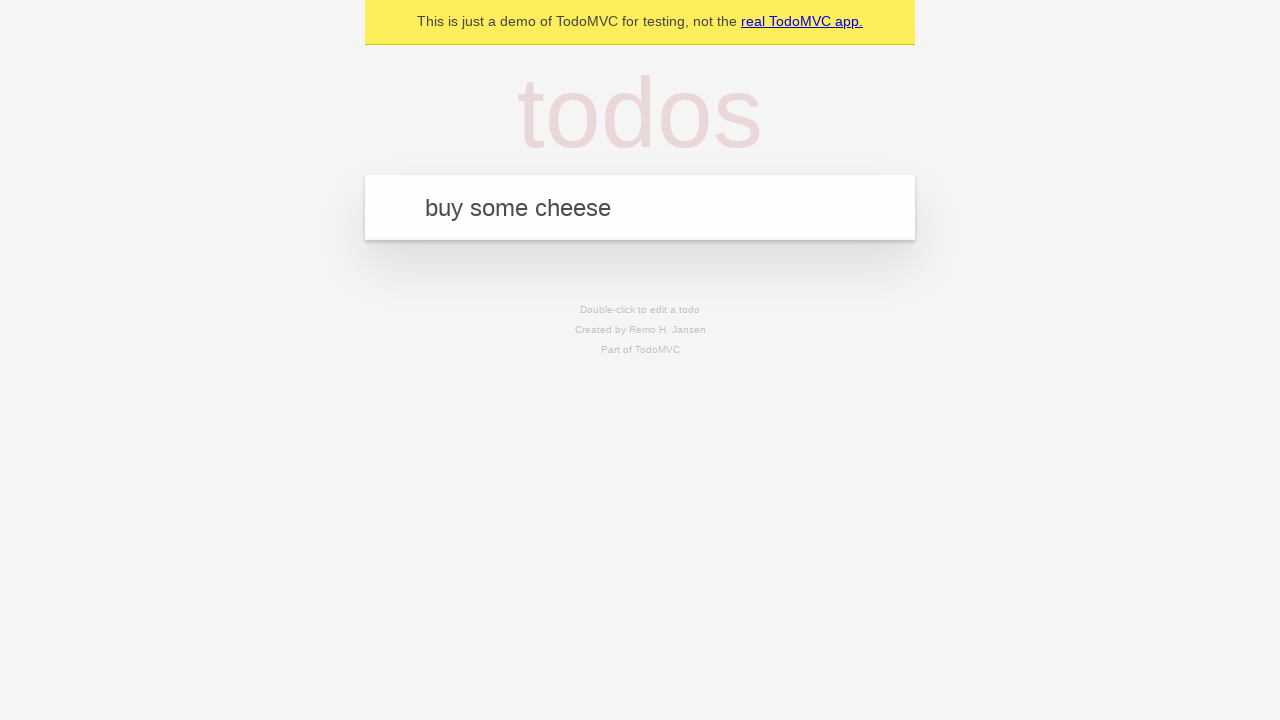

Pressed Enter to create first todo on internal:attr=[placeholder="What needs to be done?"i]
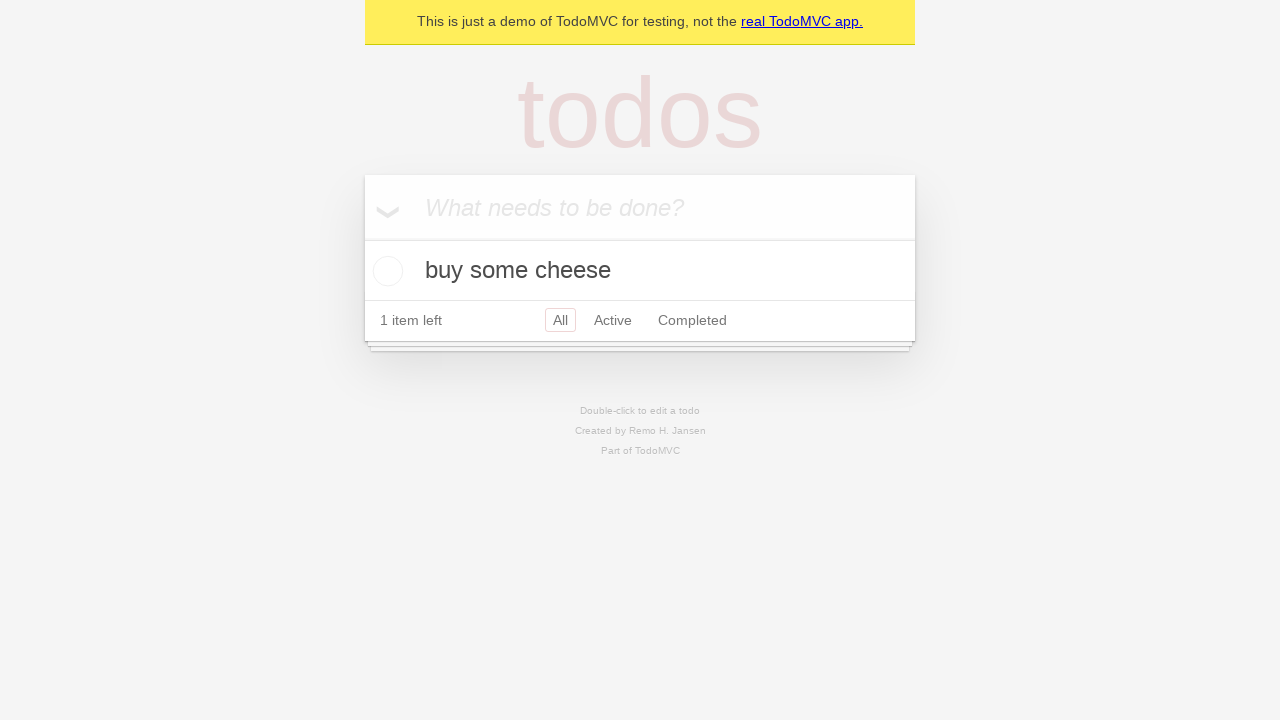

Filled second todo item with 'feed the cat' on internal:attr=[placeholder="What needs to be done?"i]
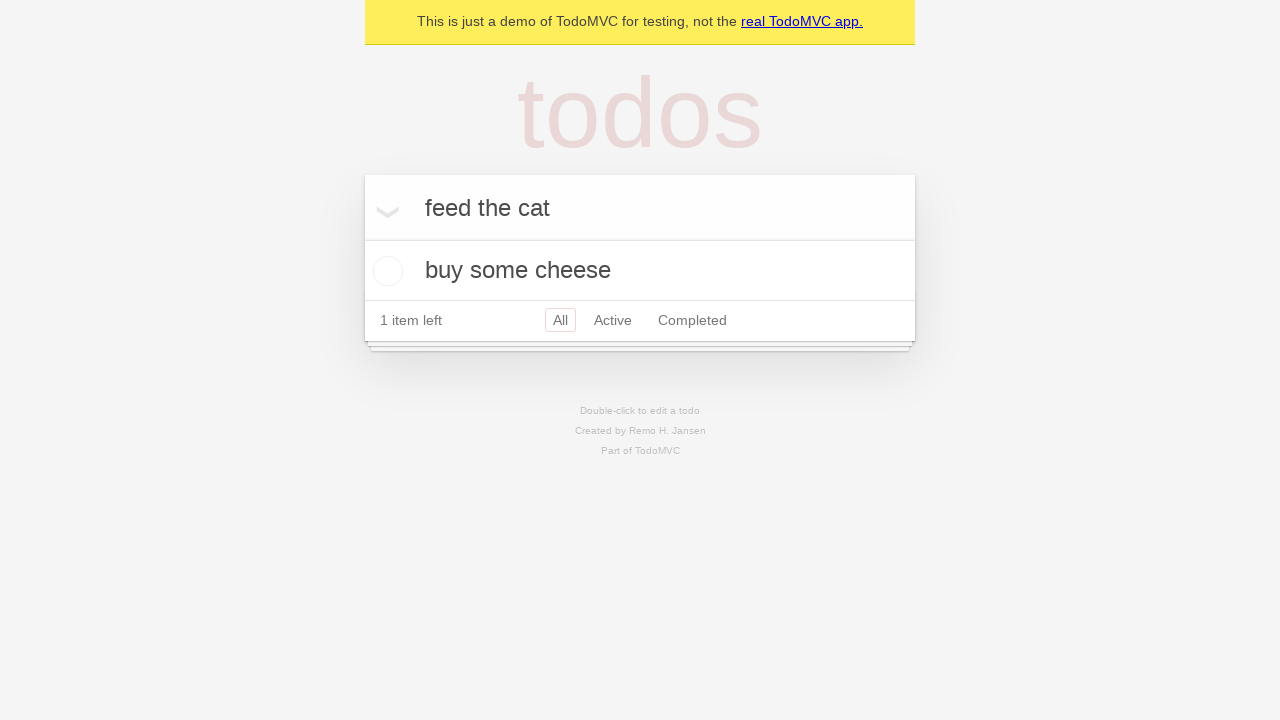

Pressed Enter to create second todo on internal:attr=[placeholder="What needs to be done?"i]
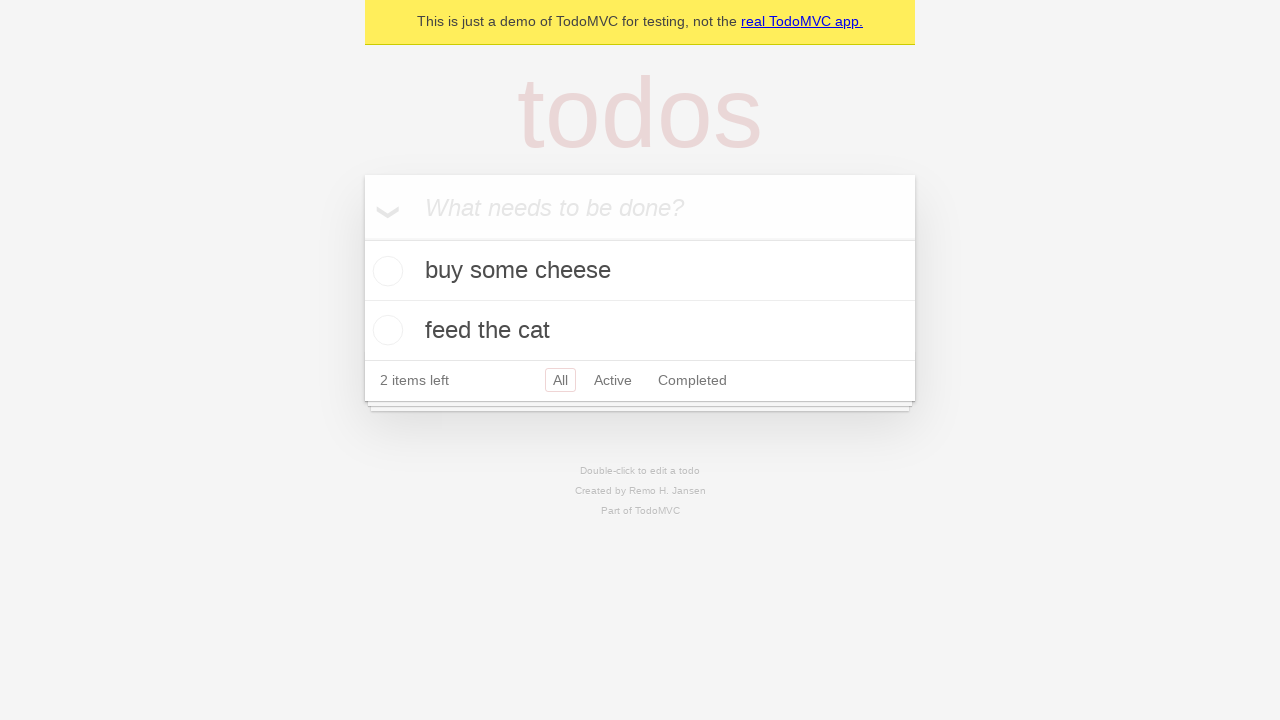

Filled third todo item with 'book a doctors appointment' on internal:attr=[placeholder="What needs to be done?"i]
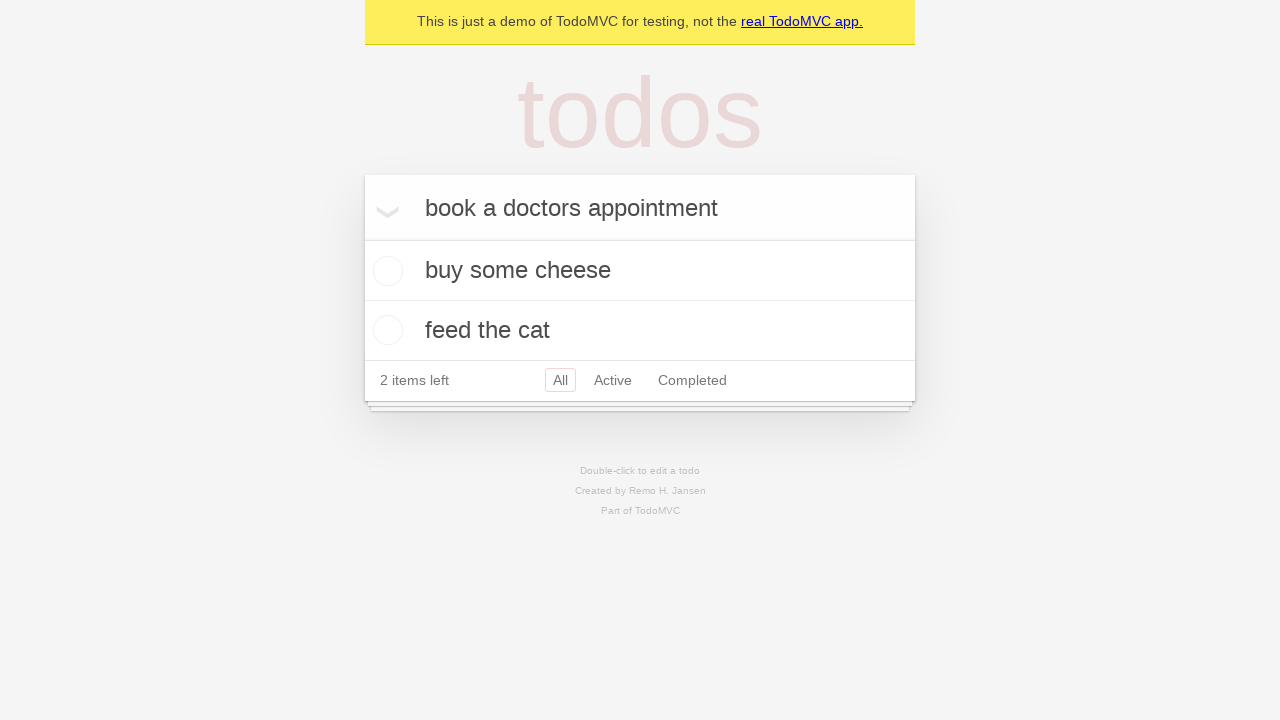

Pressed Enter to create third todo on internal:attr=[placeholder="What needs to be done?"i]
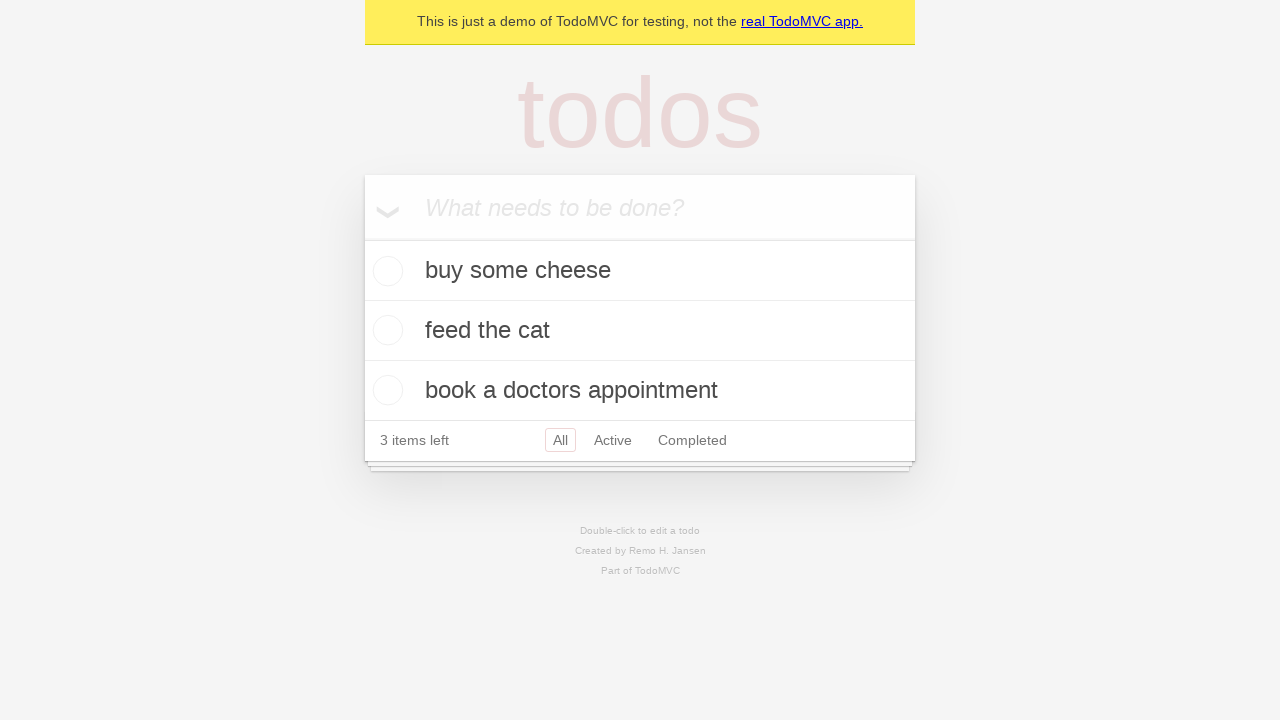

Double-clicked second todo item to enter edit mode at (640, 331) on internal:testid=[data-testid="todo-item"s] >> nth=1
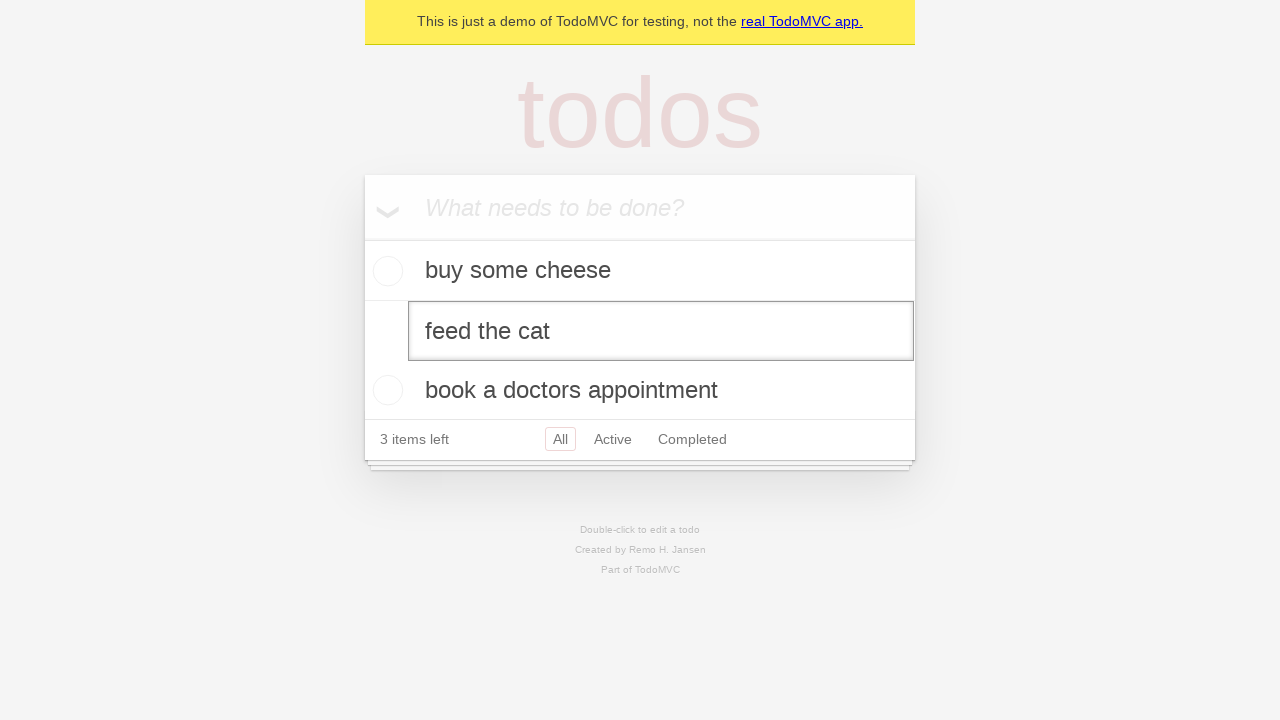

Filled edit textbox with 'buy some sausages' on internal:testid=[data-testid="todo-item"s] >> nth=1 >> internal:role=textbox[nam
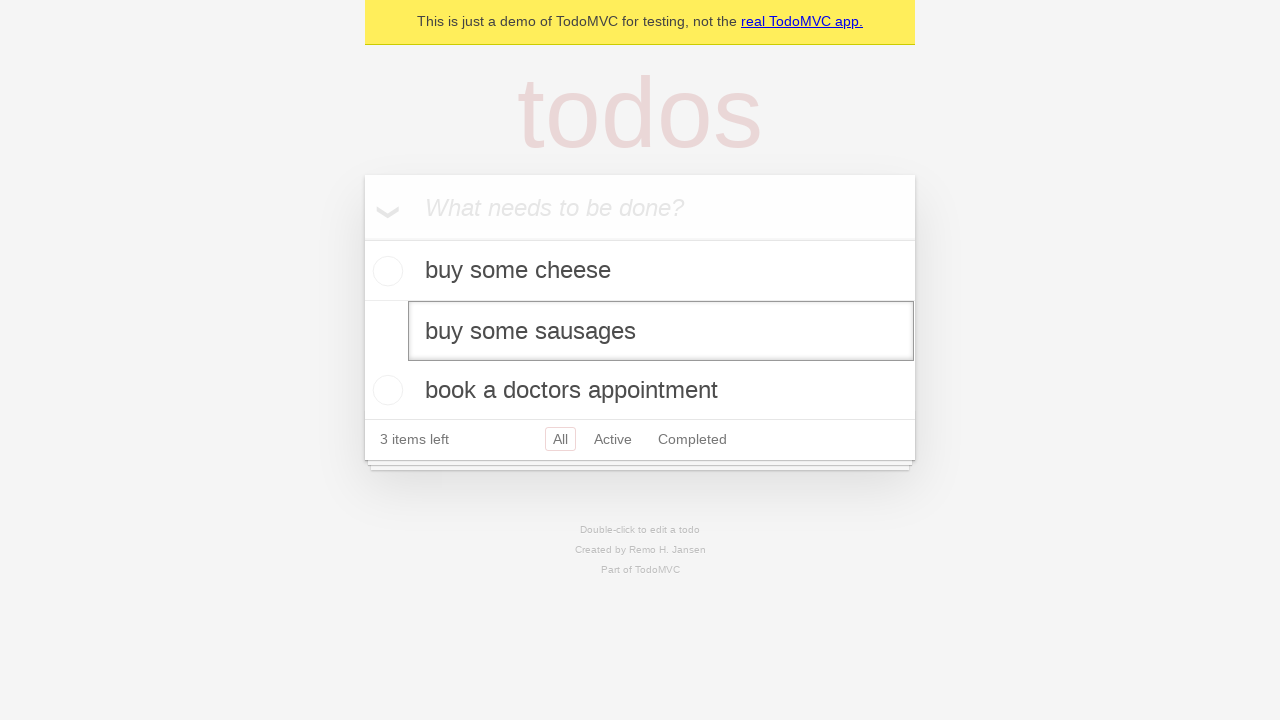

Pressed Escape to cancel edit and revert changes on internal:testid=[data-testid="todo-item"s] >> nth=1 >> internal:role=textbox[nam
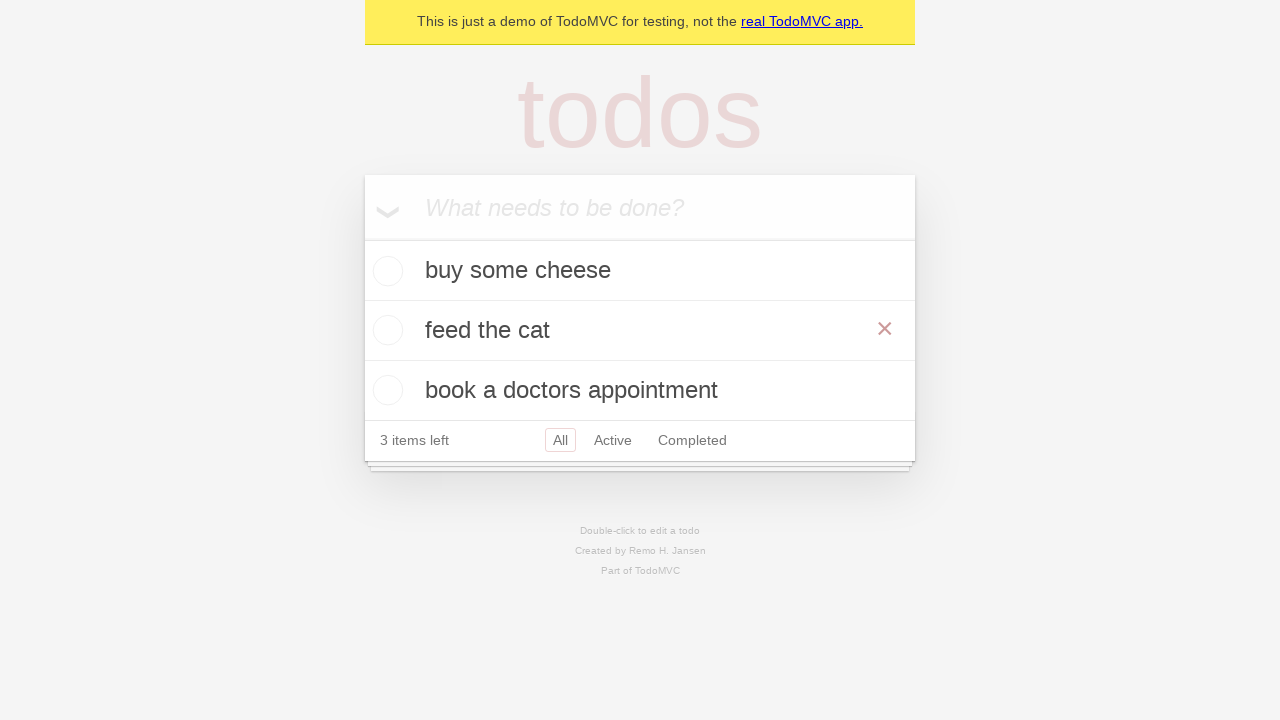

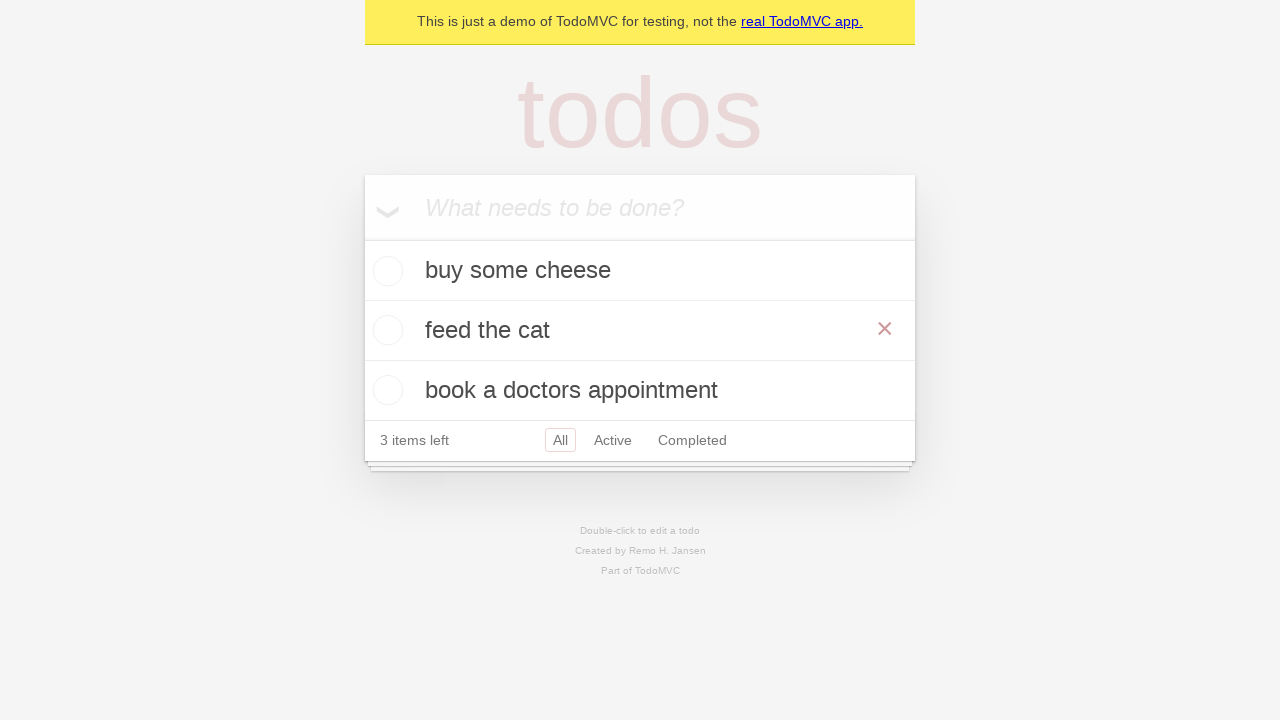